Navigates to a GitHub user profile page and waits for the page content to load

Starting URL: https://github.com/lucassmtt

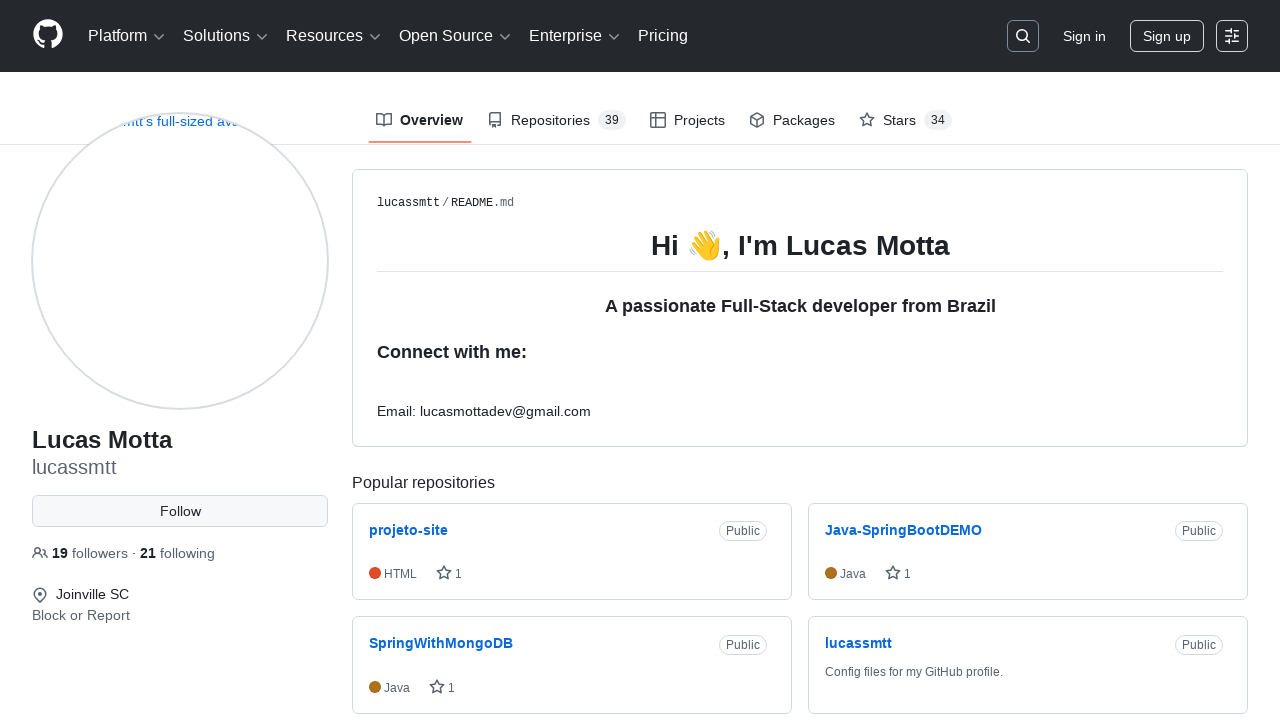

Navigated to GitHub user profile page for lucassmtt
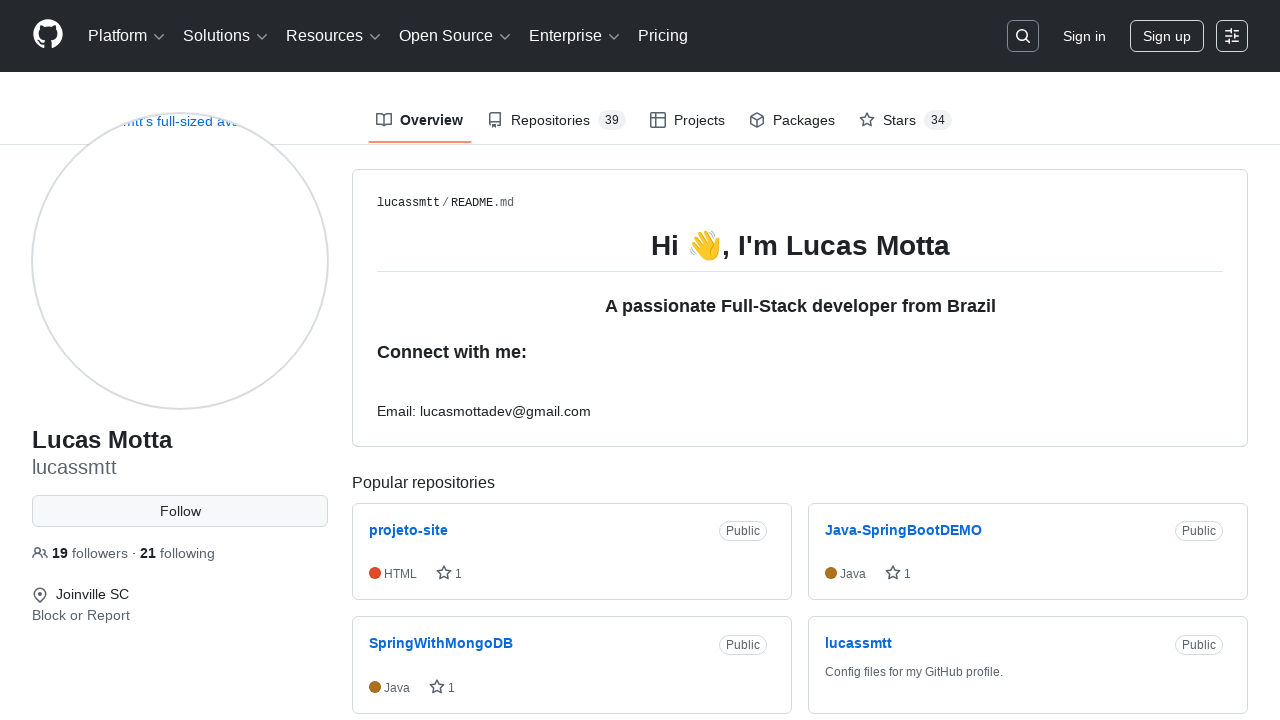

Waited for profile page content to load
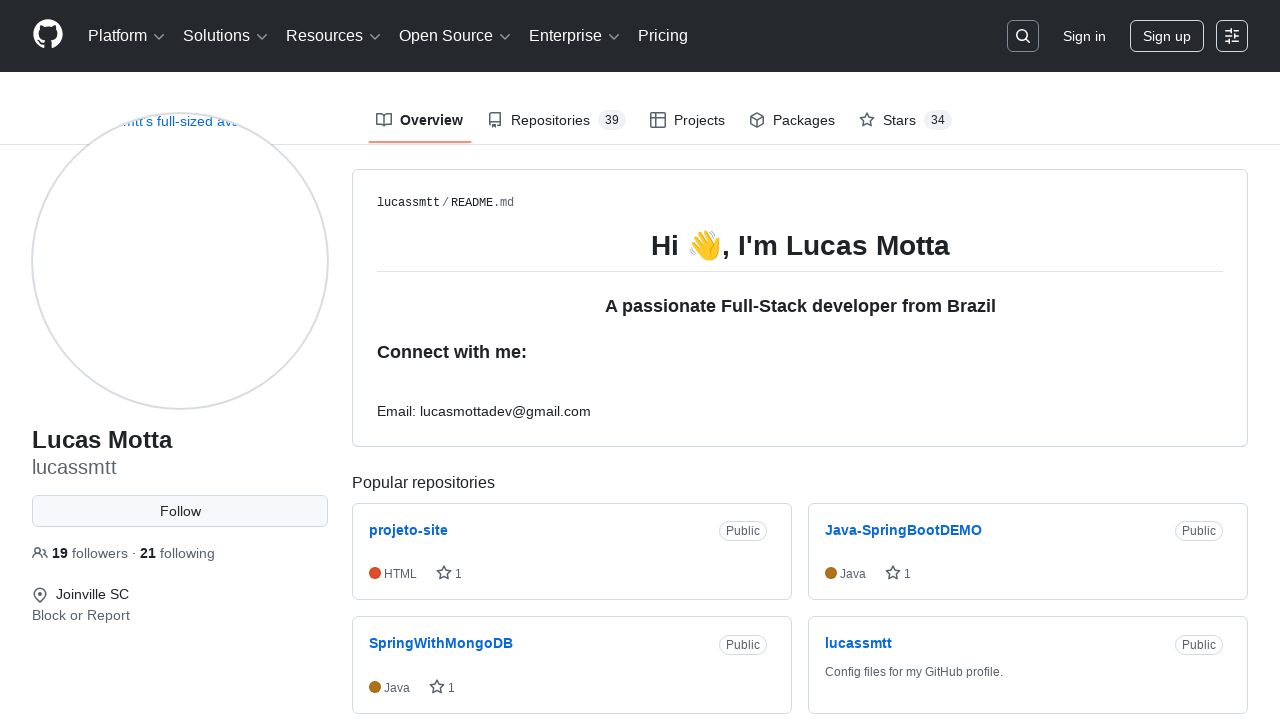

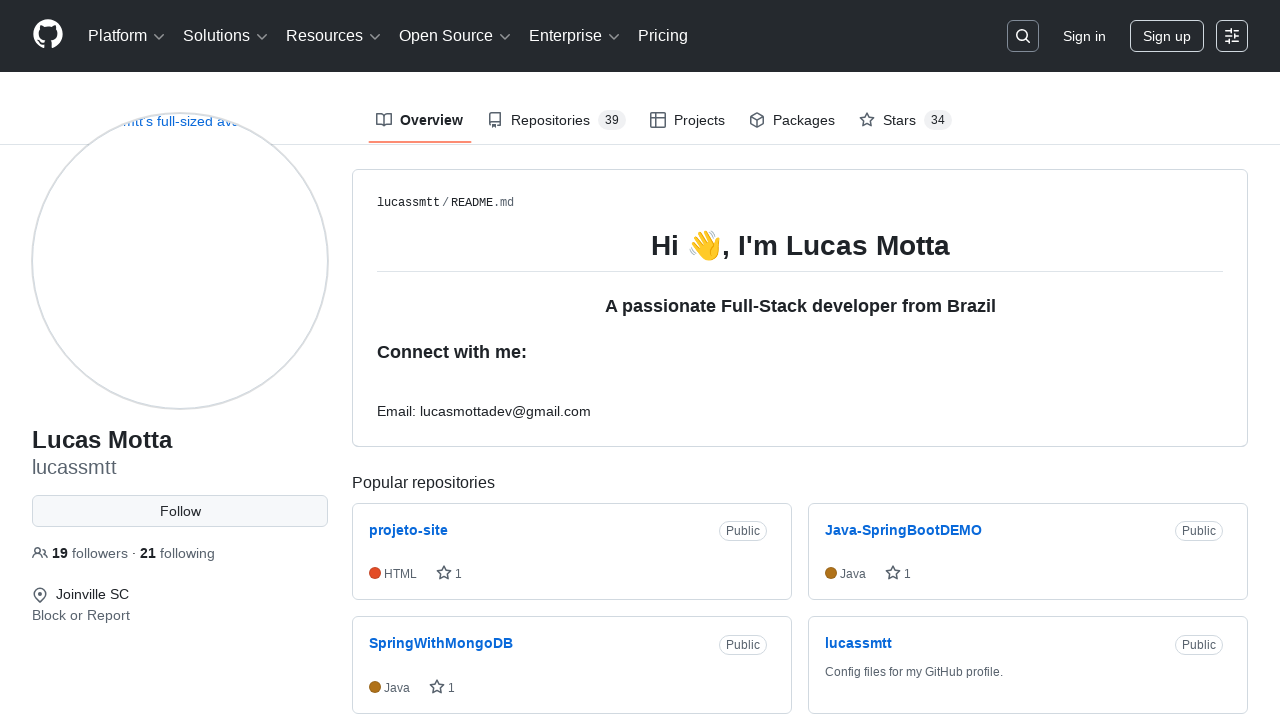